Tests table sorting functionality by clicking on a column header, verifying the data is sorted, and retrieving the price of a specific item

Starting URL: https://rahulshettyacademy.com/seleniumPractise/#/offers

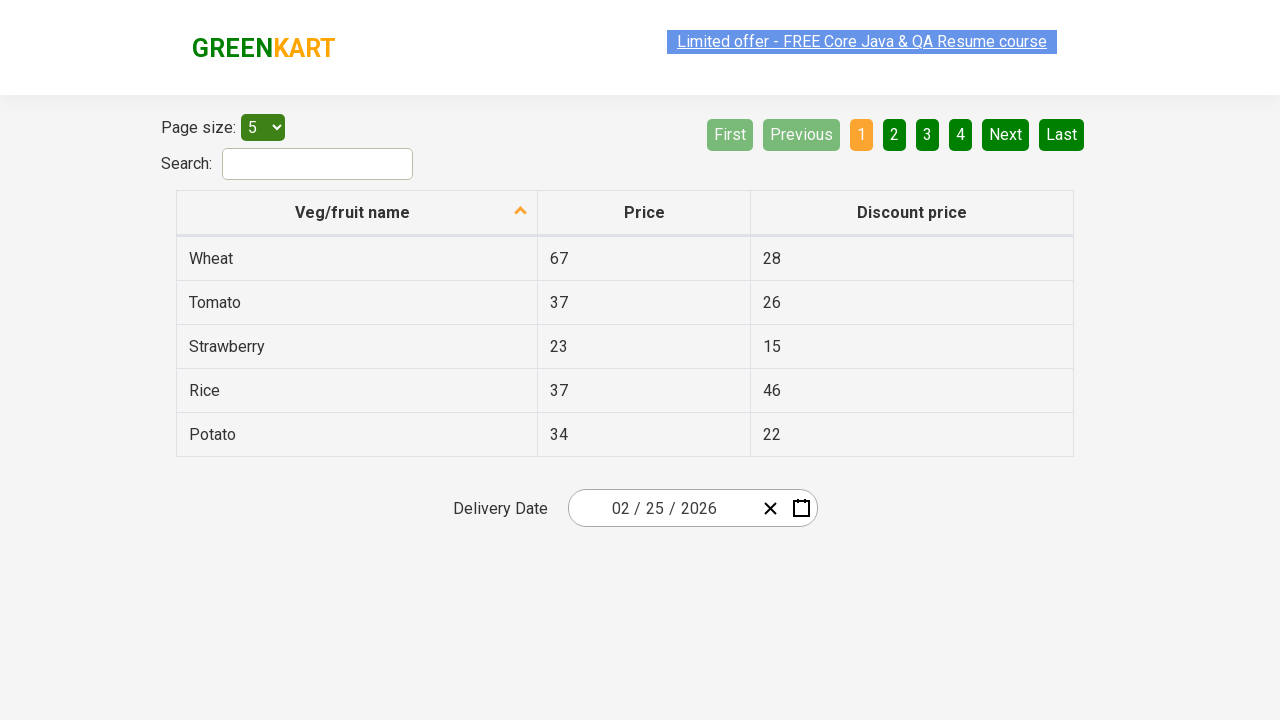

Clicked on first column header to sort table at (357, 213) on xpath=//tr/th[1]
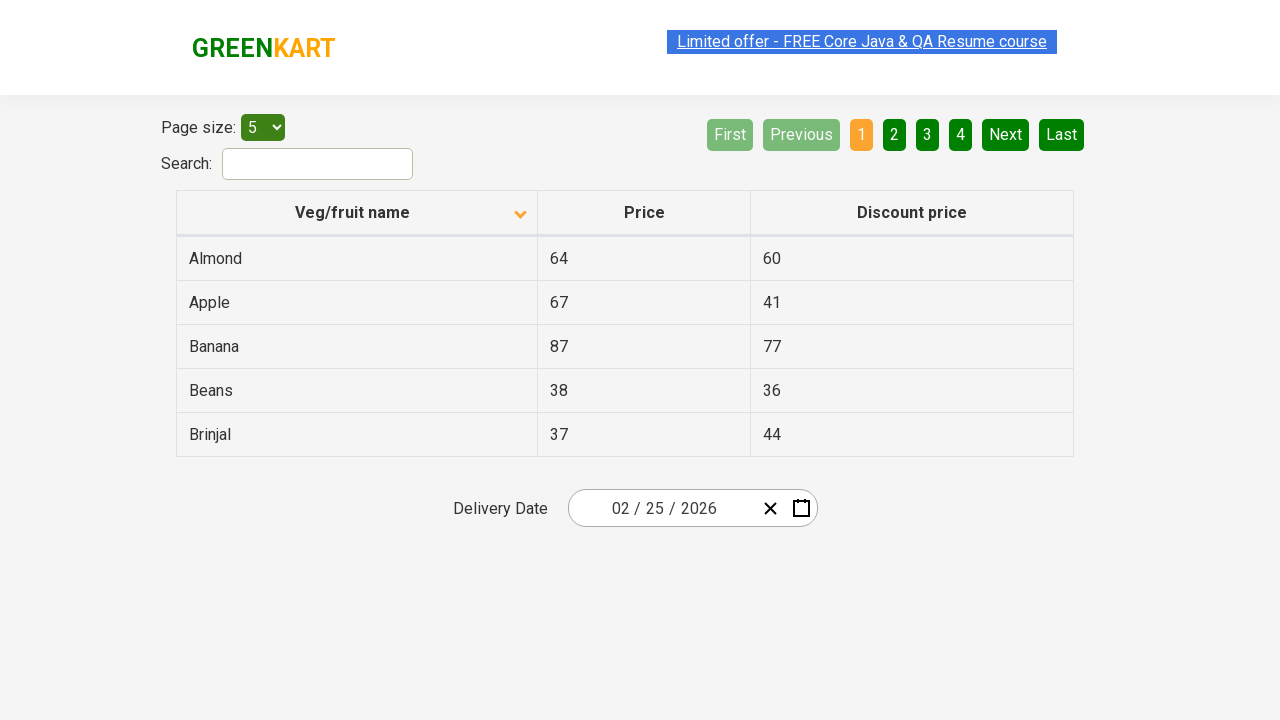

Waited for table sorting animation to complete
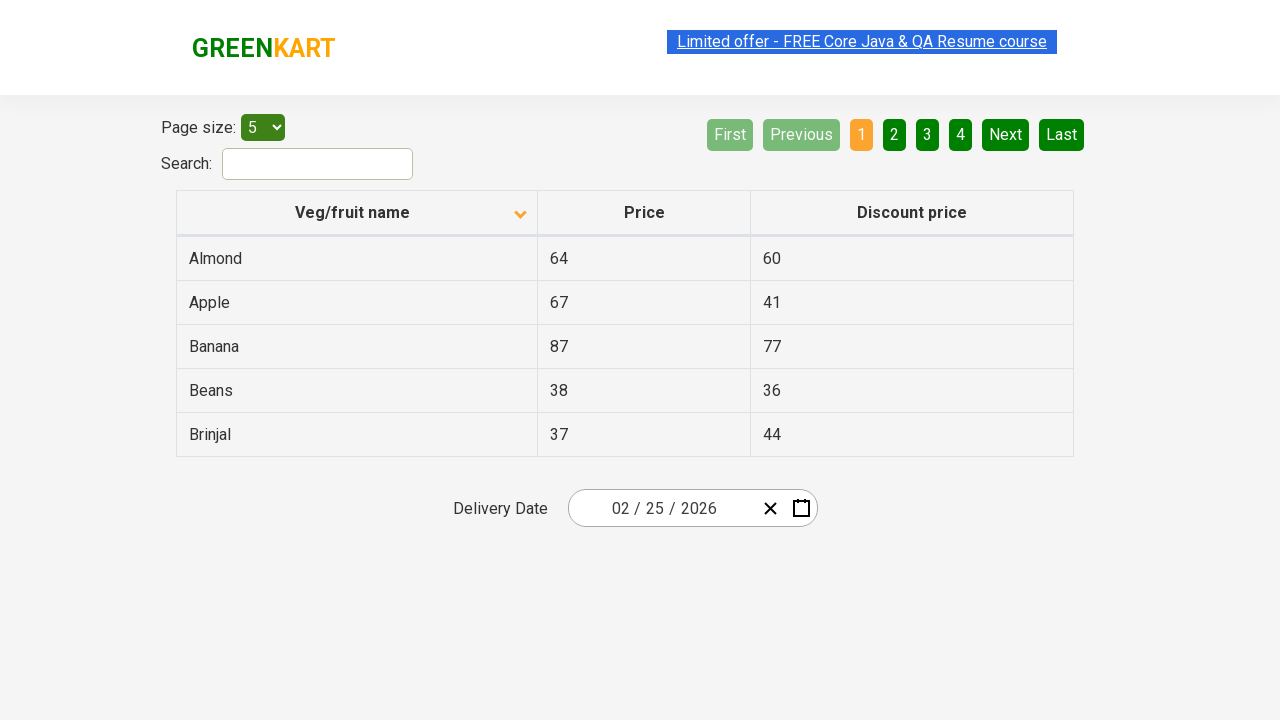

Retrieved all elements from first column of sorted table
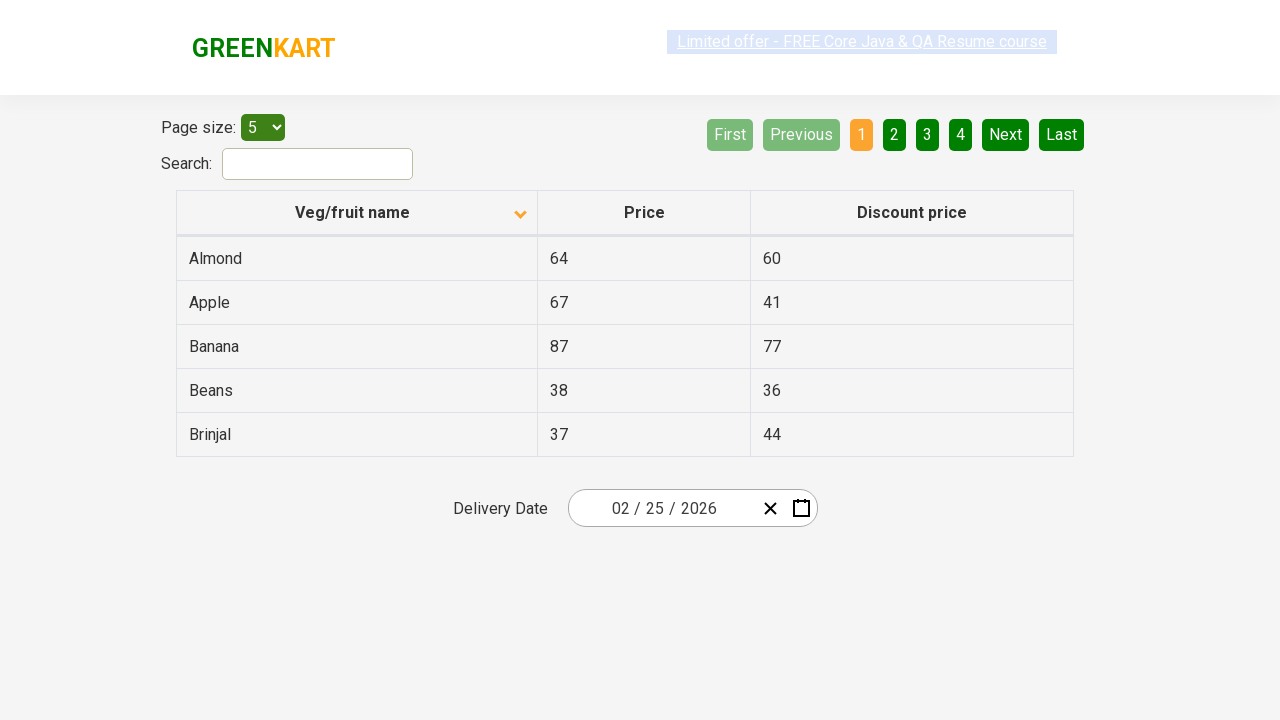

Extracted text content from 5 column elements
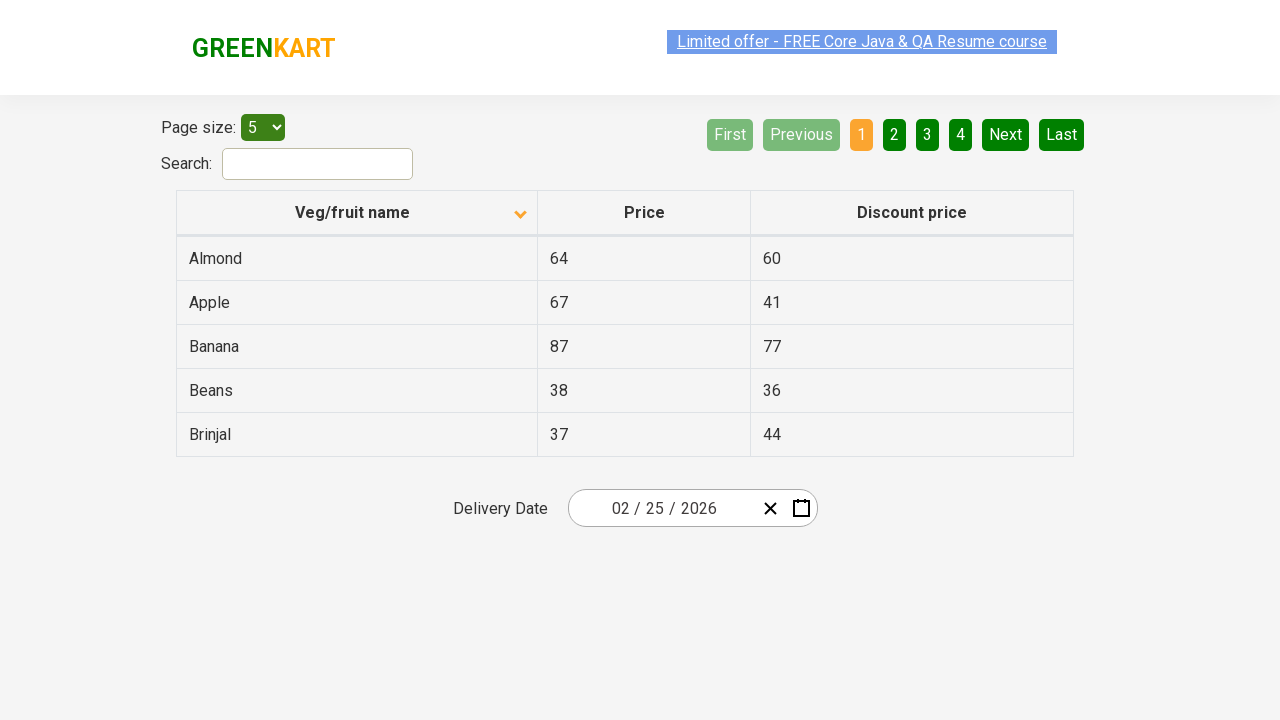

Created alphabetically sorted version of extracted data
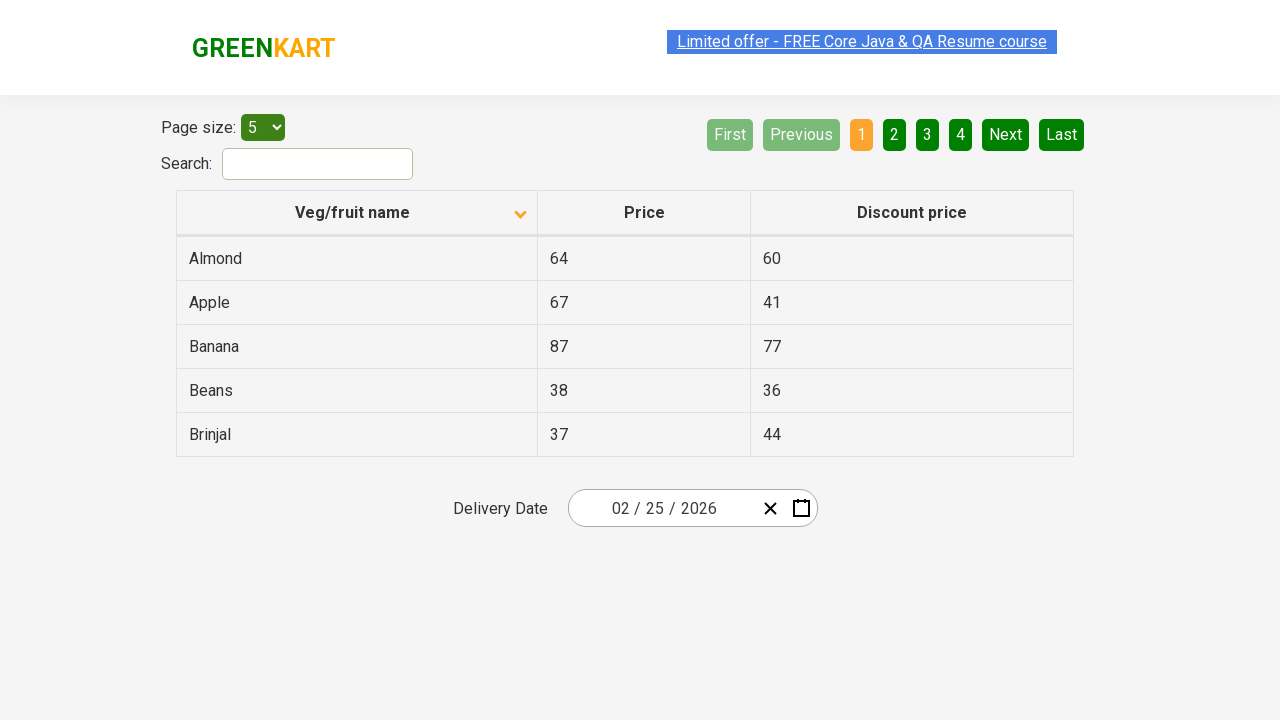

Verified that table data is correctly sorted alphabetically
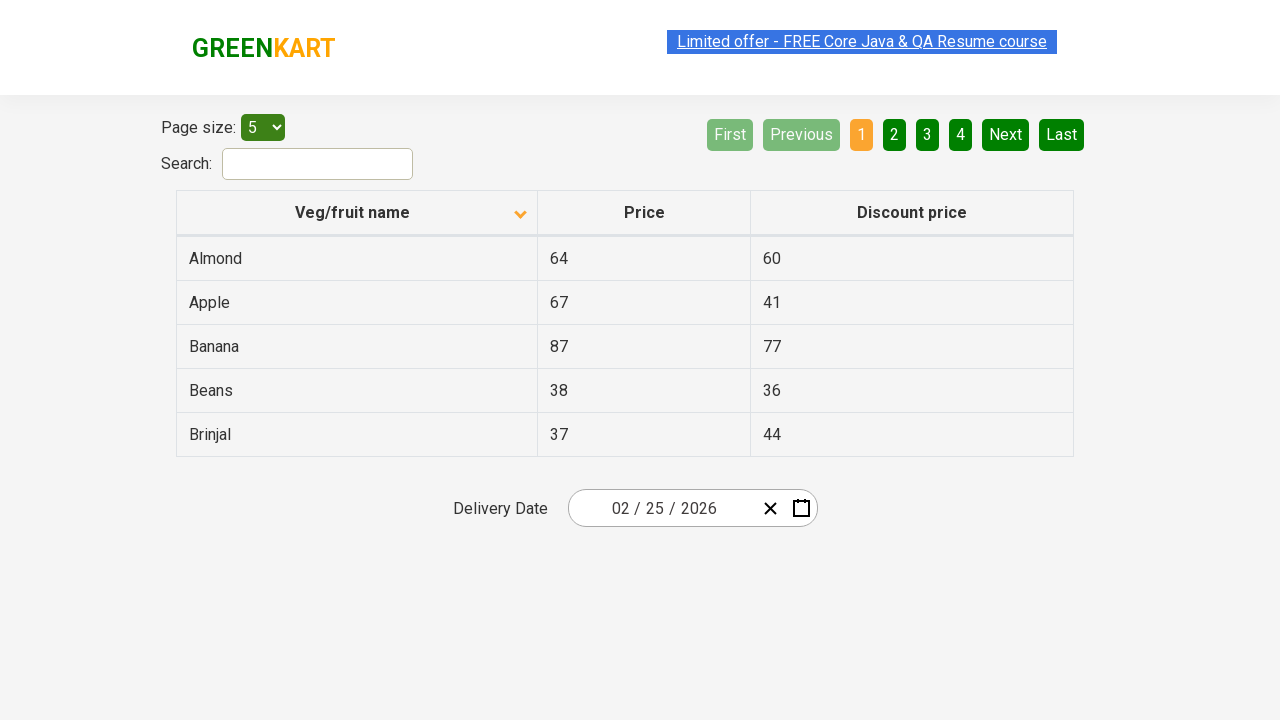

Located row(s) containing 'Beans' product
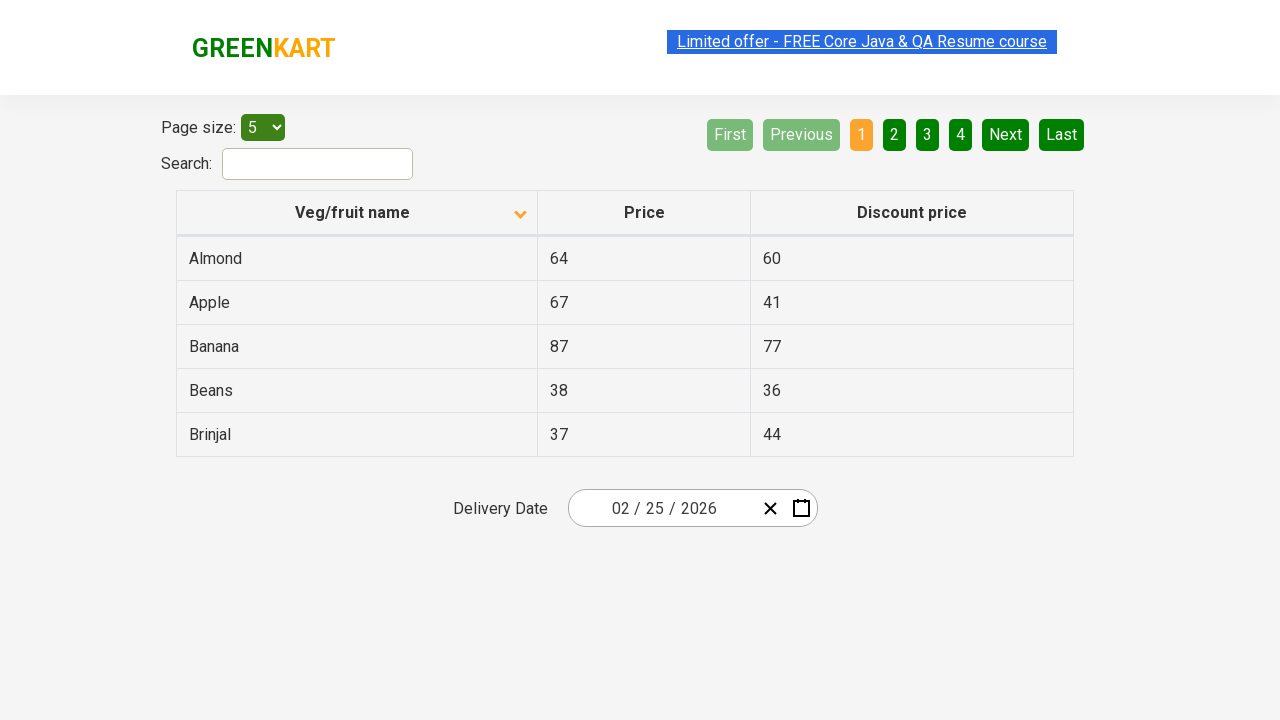

Retrieved price of Beans product: 38
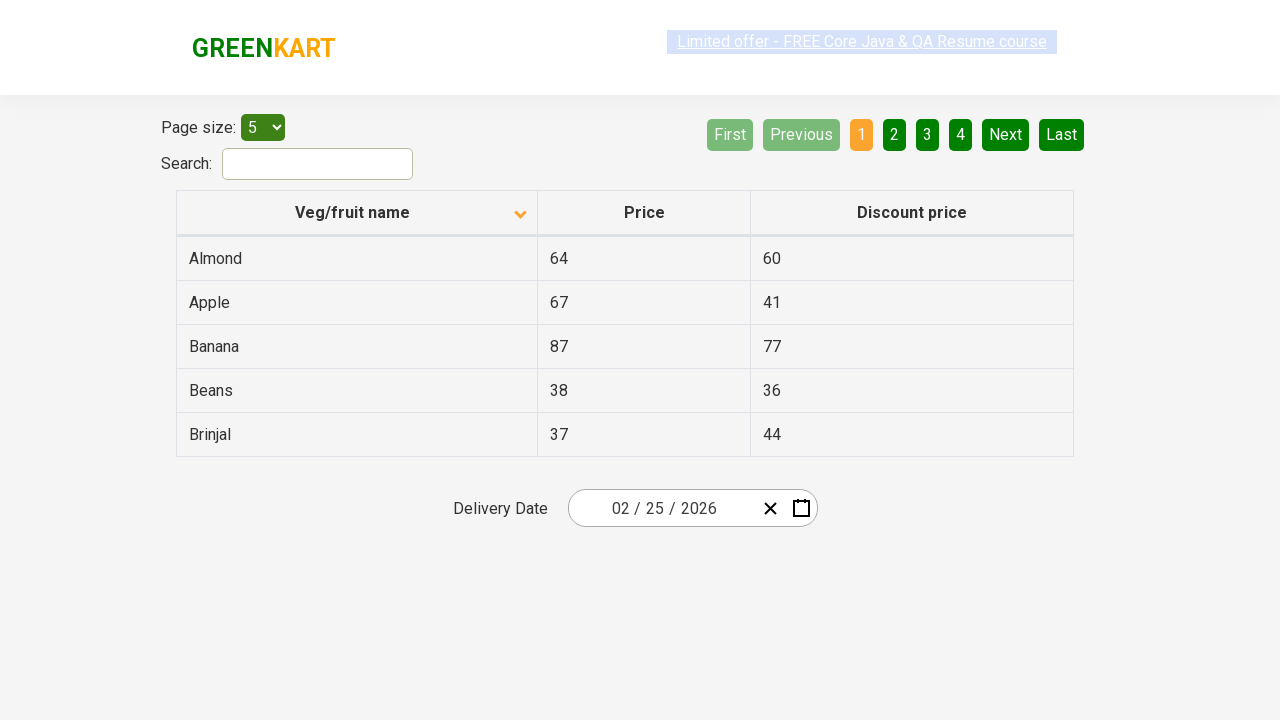

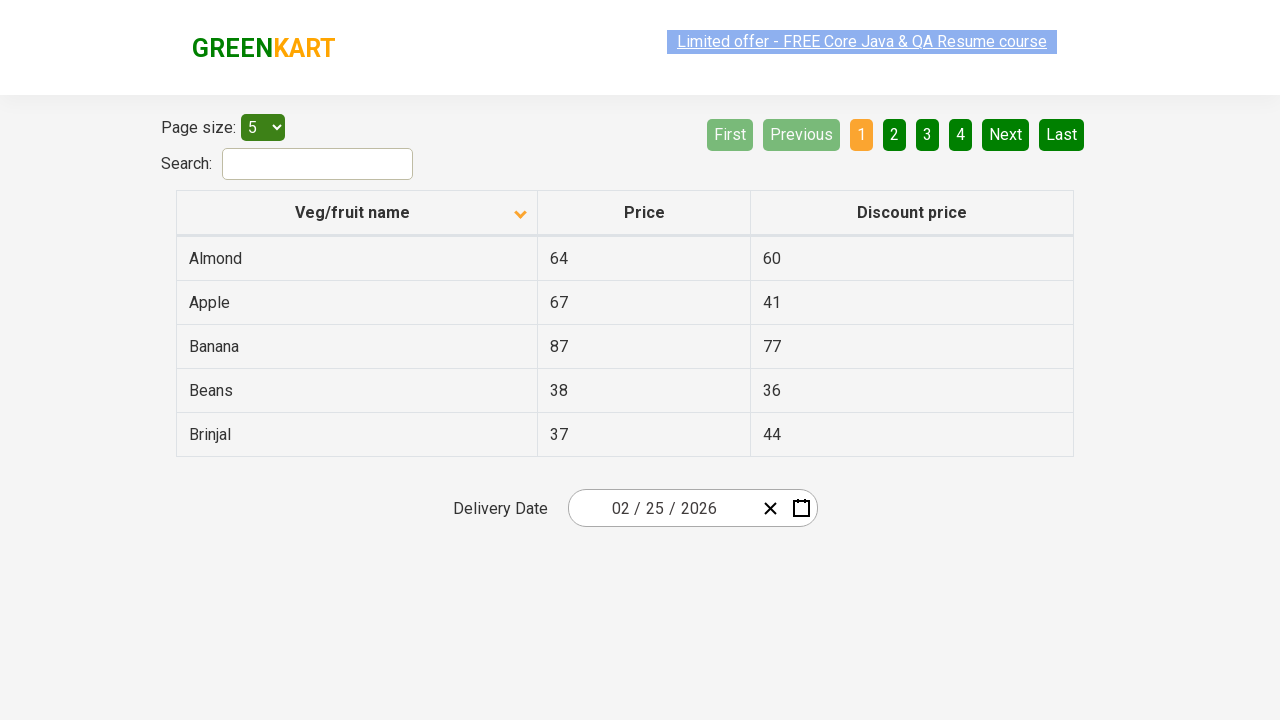